Tests numeric input field by typing digits directly and verifying they are accepted

Starting URL: https://the-internet.herokuapp.com/

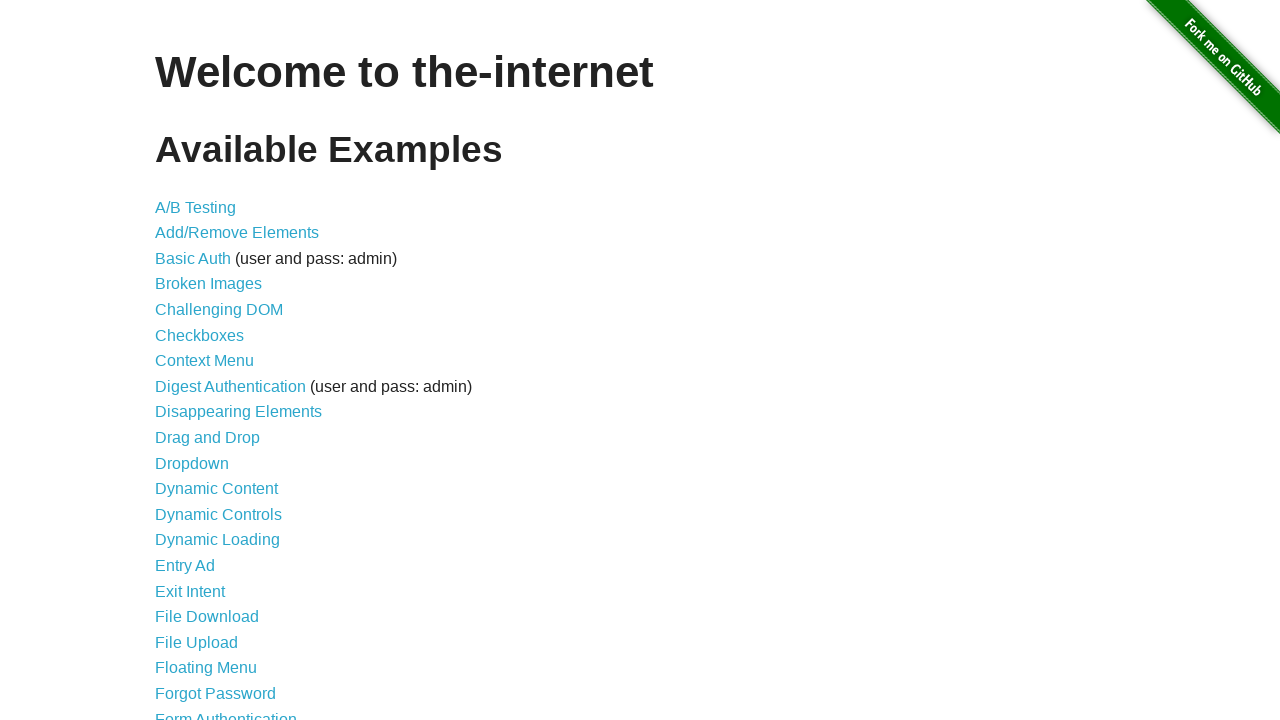

Clicked on Inputs link to navigate to inputs page at (176, 361) on text=Inputs
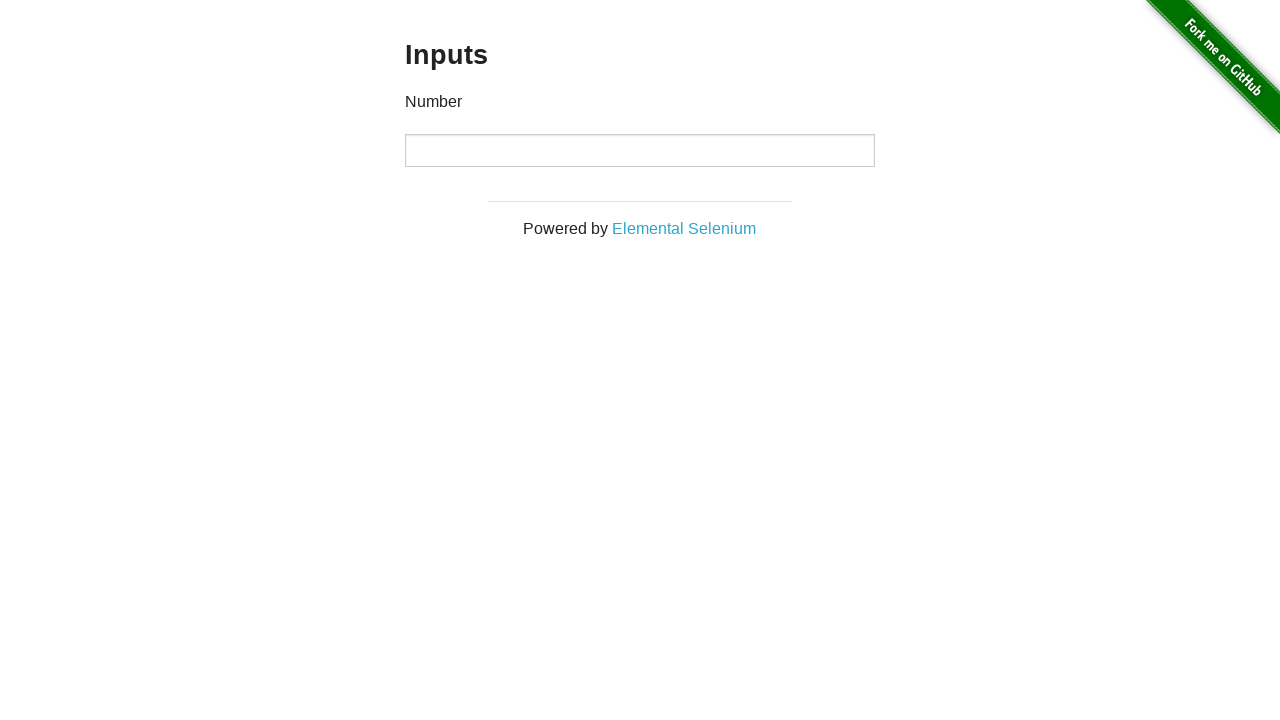

Located the numeric input field
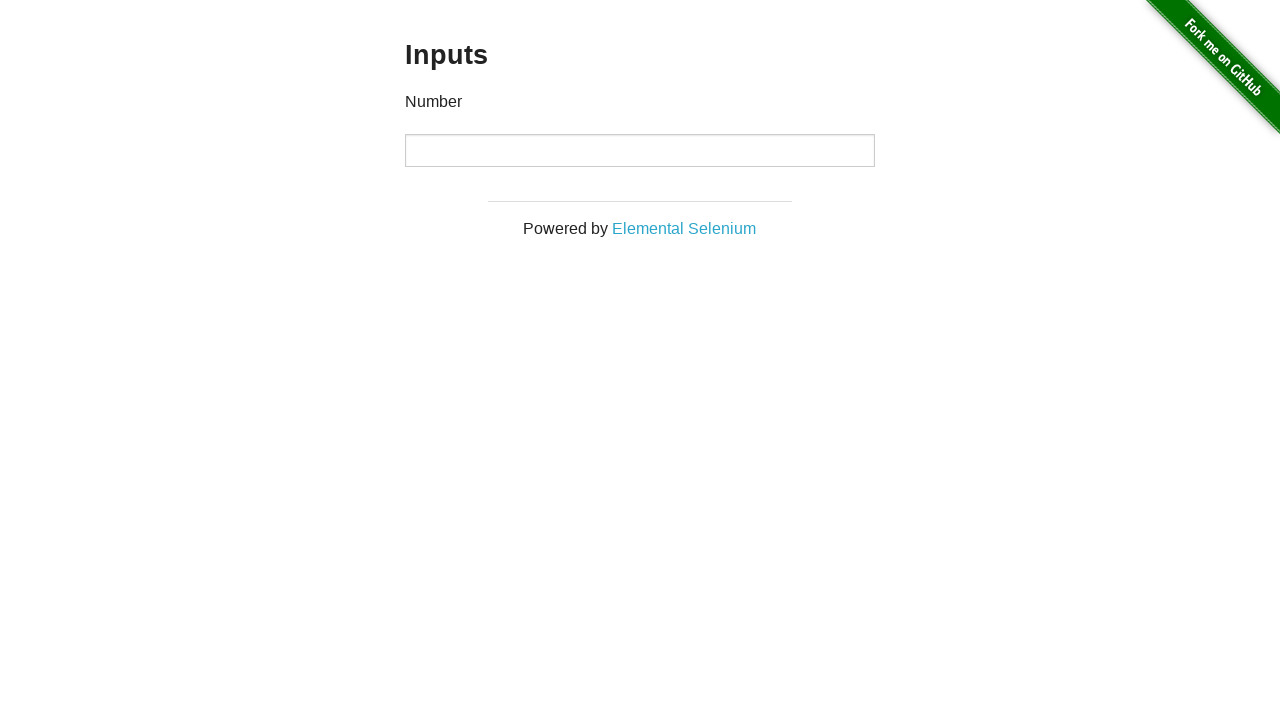

Filled input field with numeric value '12345' on input
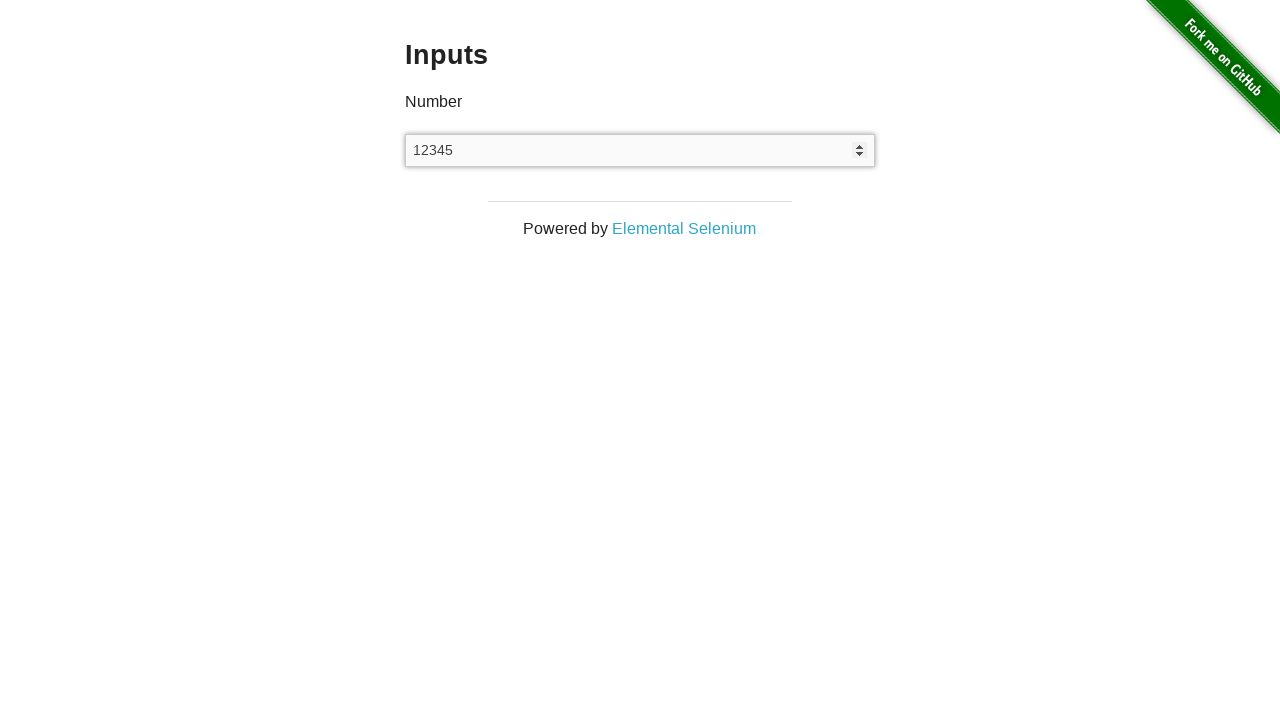

Verified that input field contains the expected value '12345'
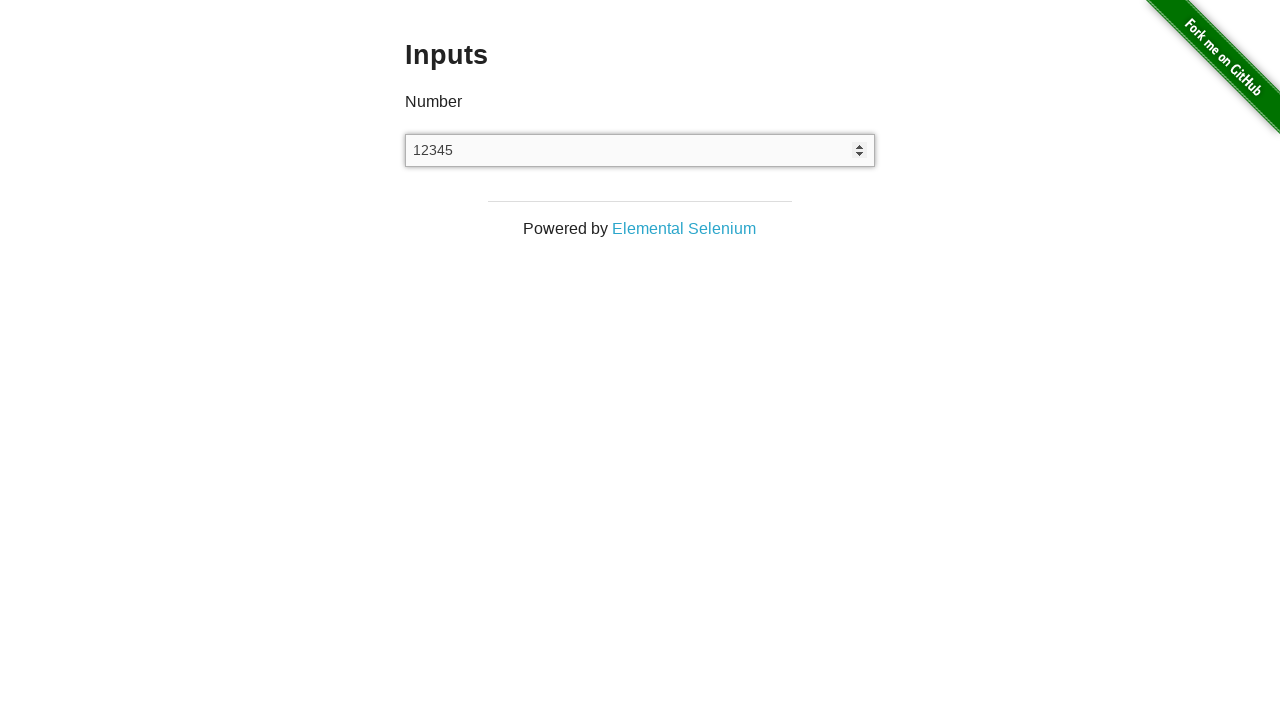

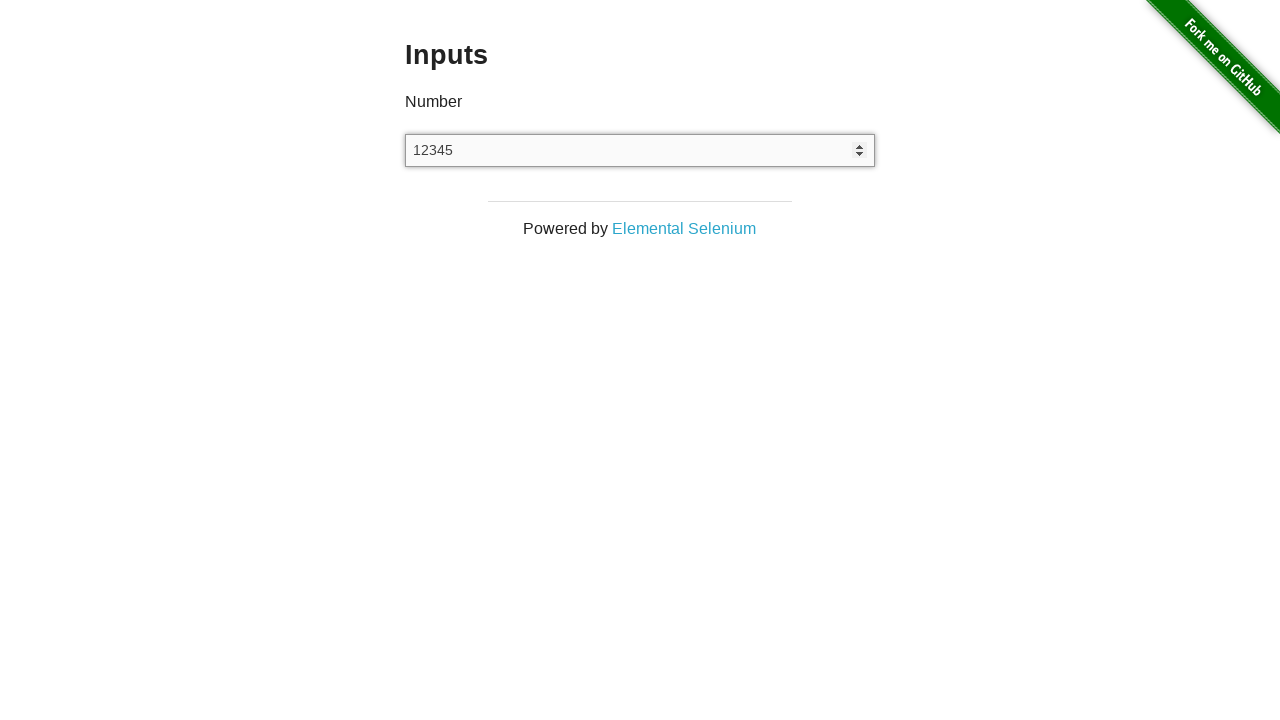